Tests browser window switching by navigating to Selenium documentation, clicking the "Edit this page" link which opens a new window, and then switching between the windows.

Starting URL: https://www.selenium.dev/documentation/webdriver/interactions/

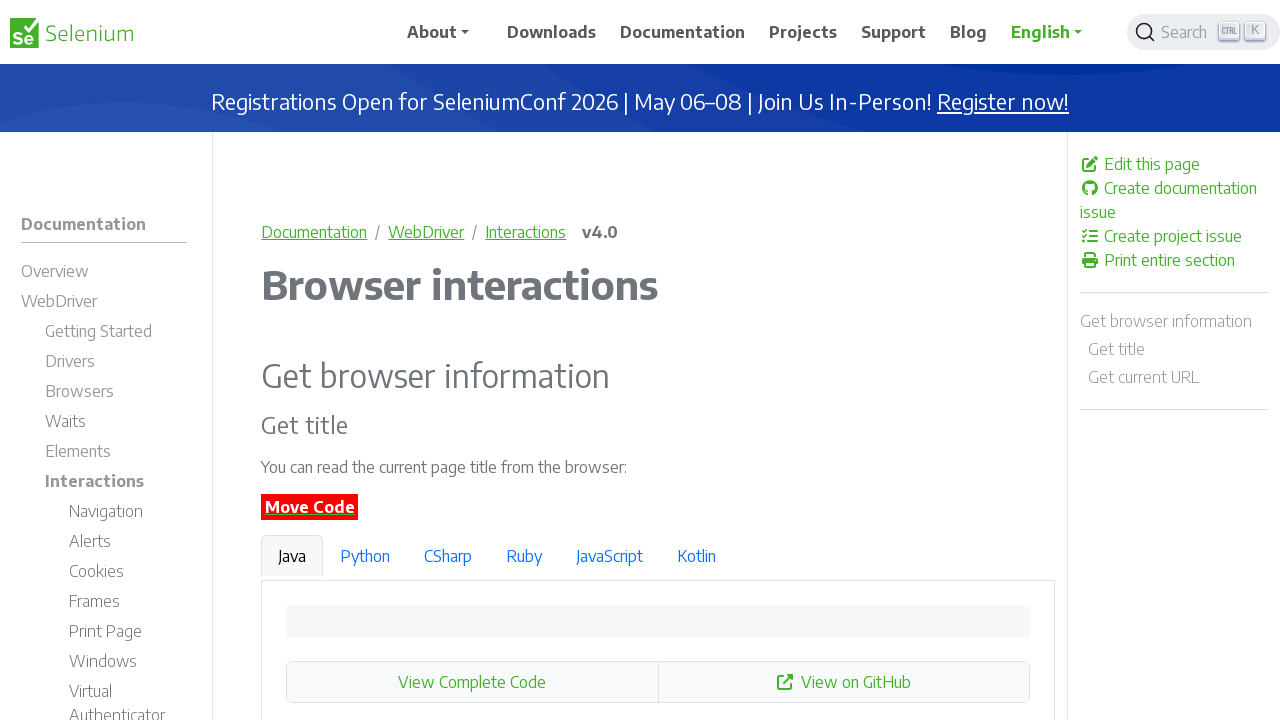

Clicked 'Edit this page' link to open new window at (1174, 164) on xpath=//a[normalize-space()='Edit this page']
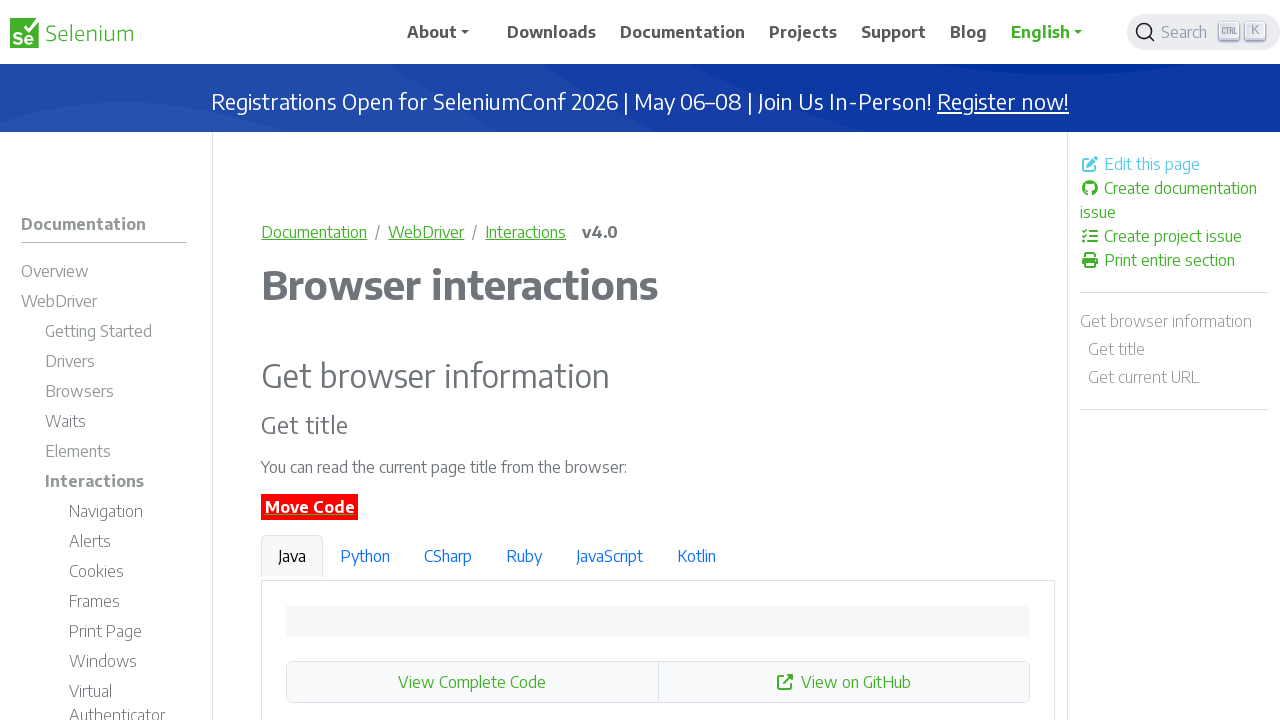

Captured new page object from context
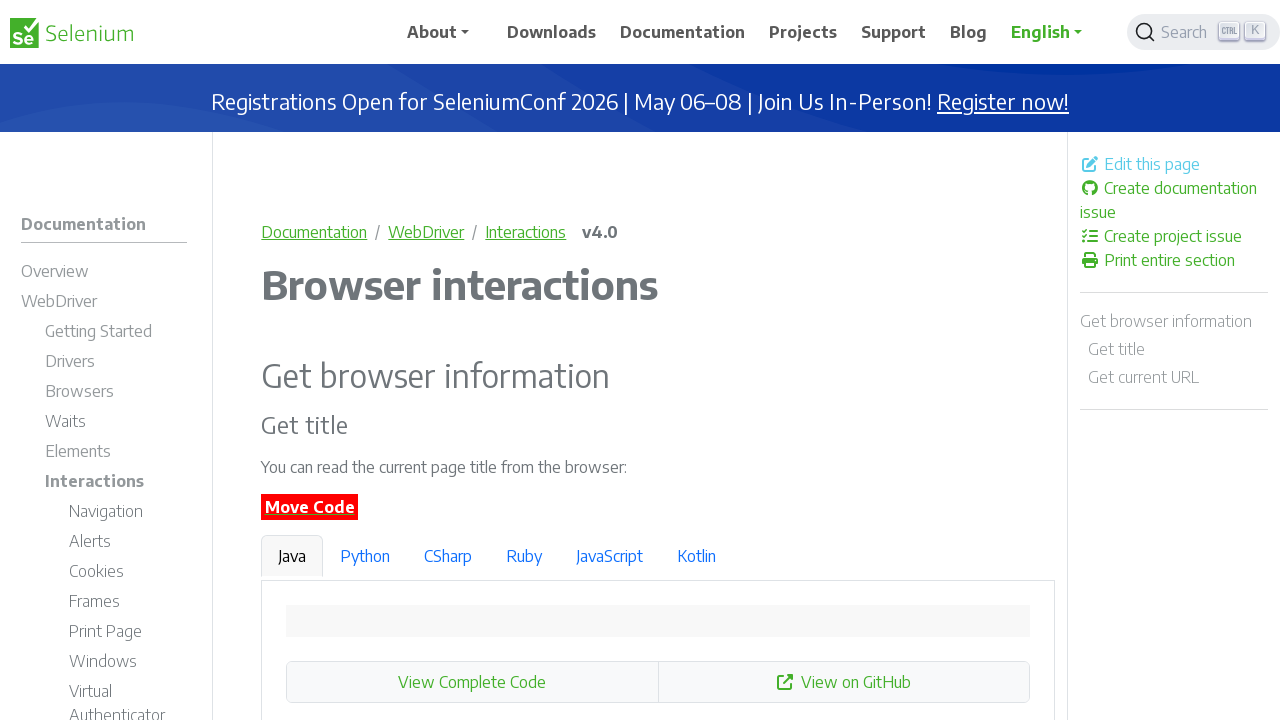

New page finished loading
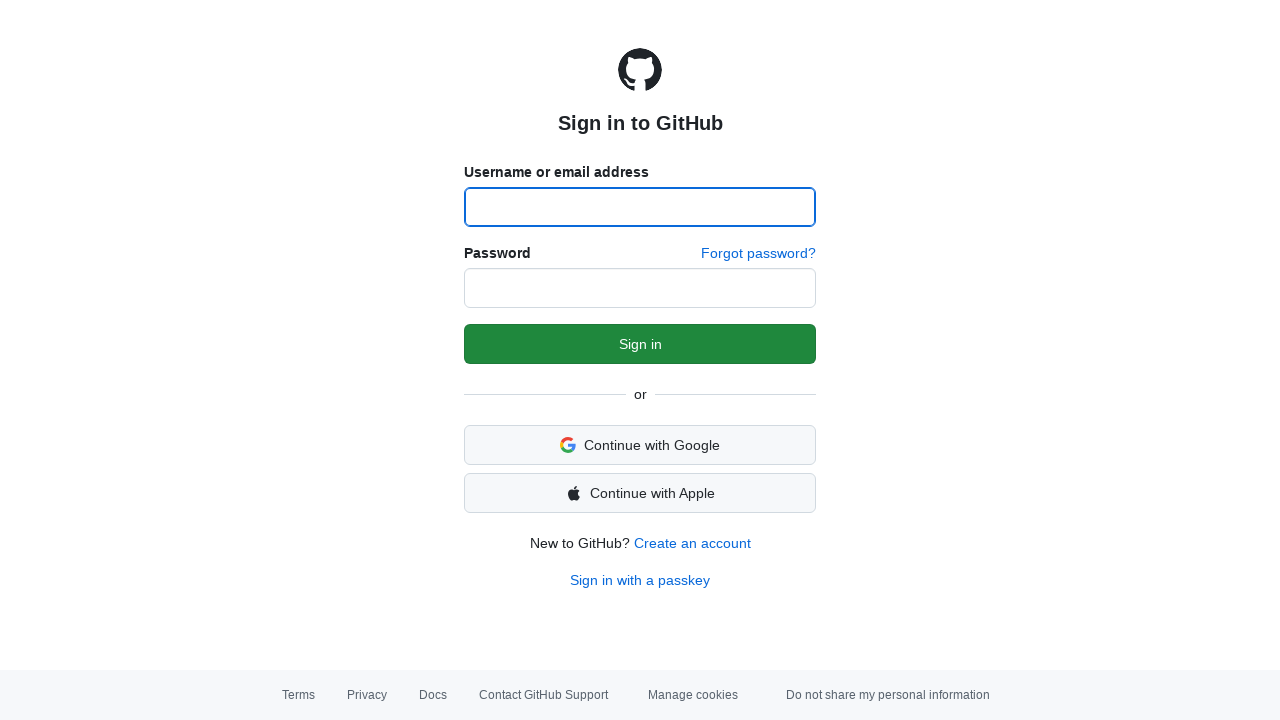

Retrieved all pages from context
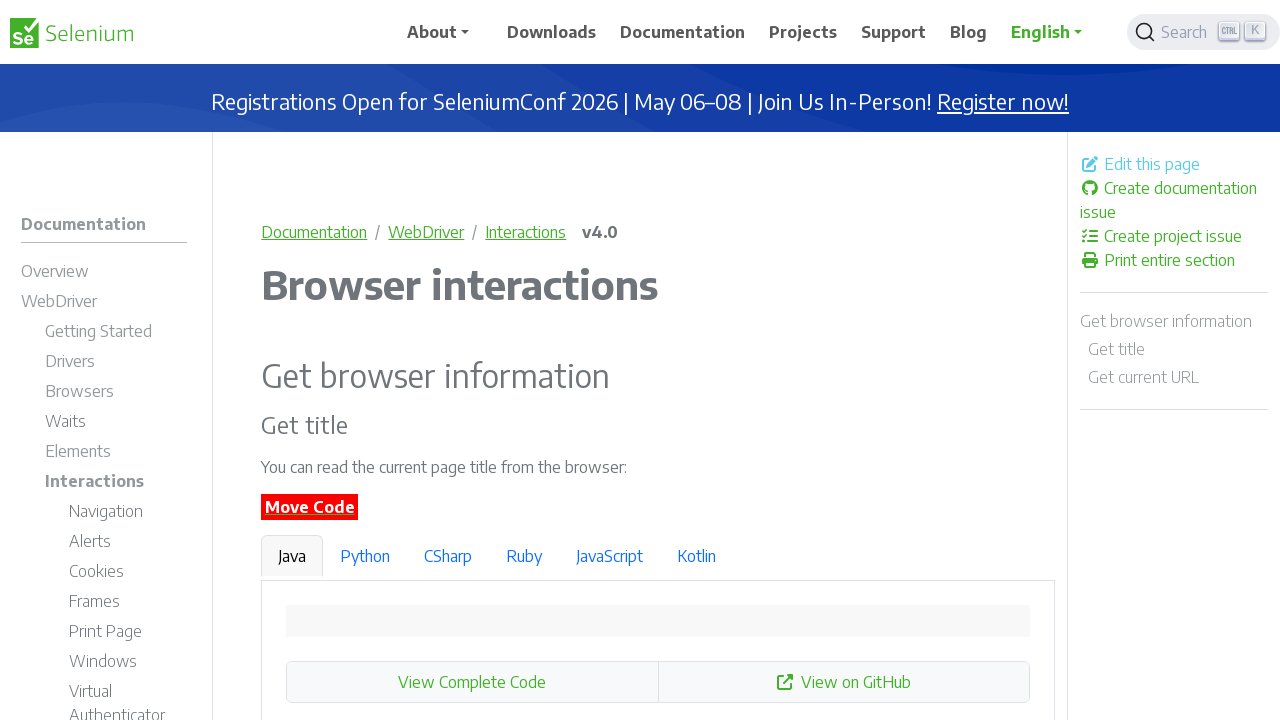

Retrieved page title: Browser interactions | Selenium
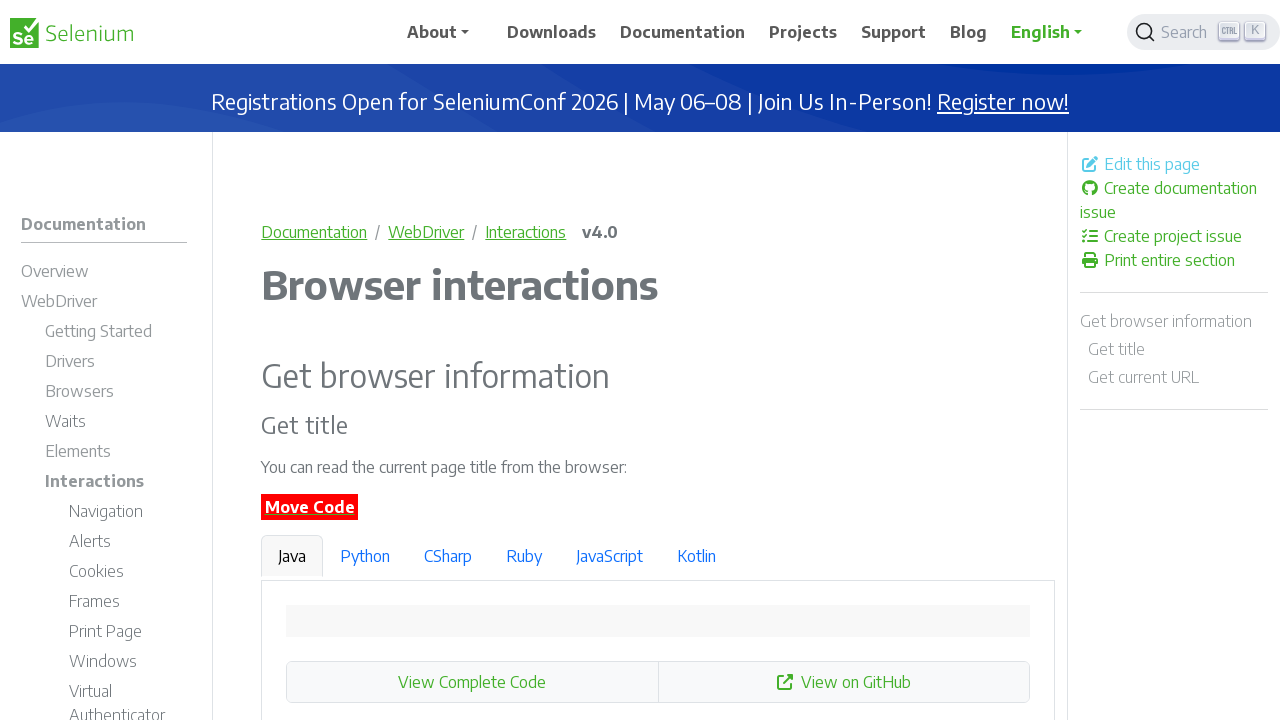

Retrieved page title: Sign in to GitHub · GitHub
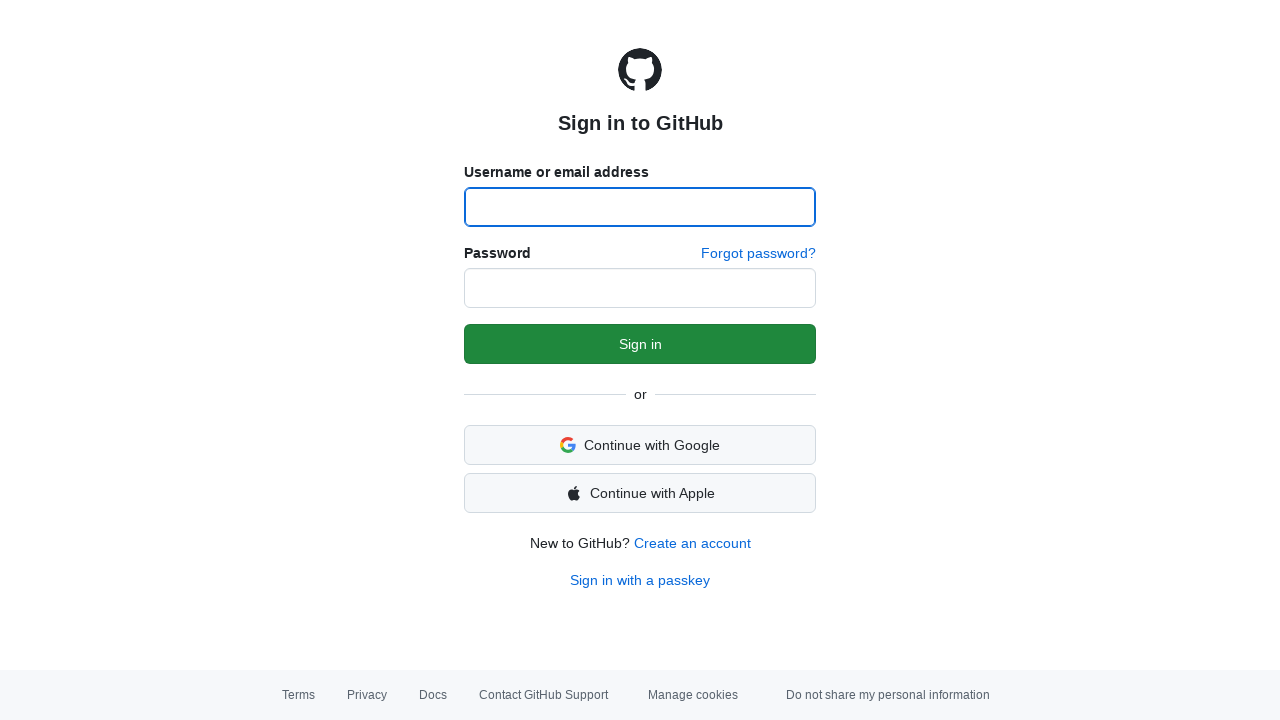

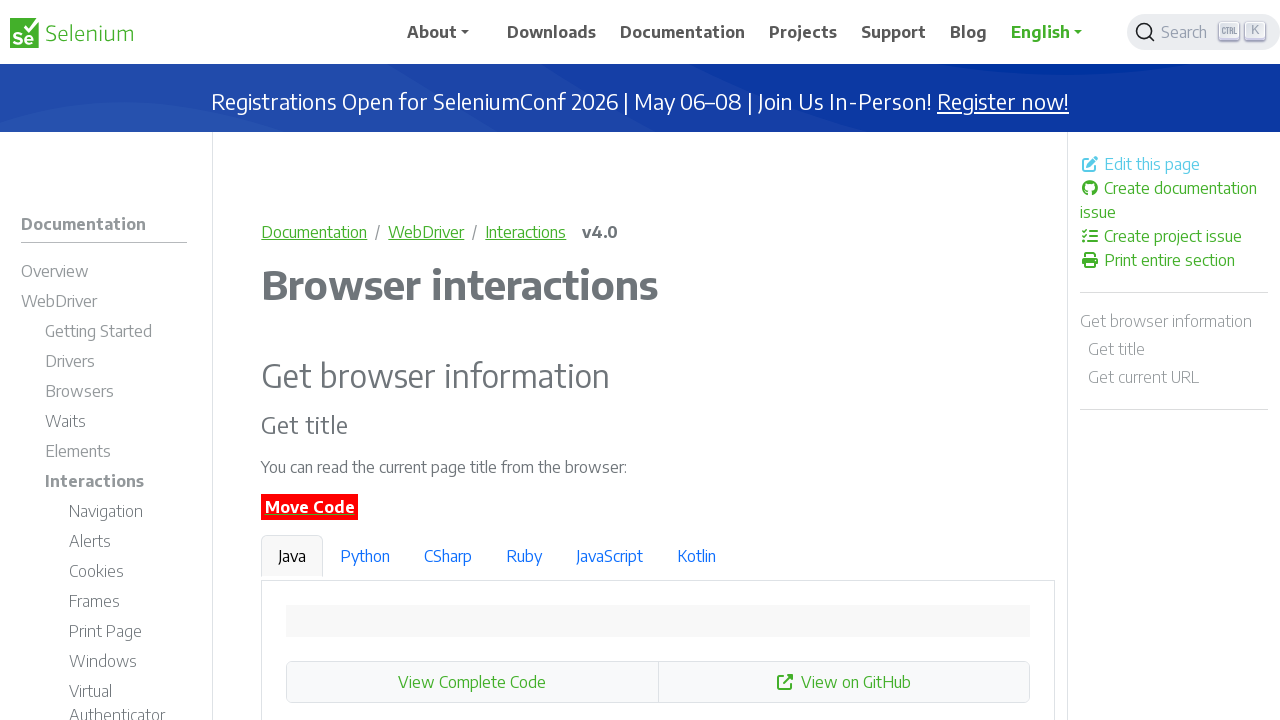